Tests dropdown selection using different methods: by index, by value, and by visible text, then deselects an option

Starting URL: https://www.hyrtutorials.com/p/html-dropdown-elements-practice.html

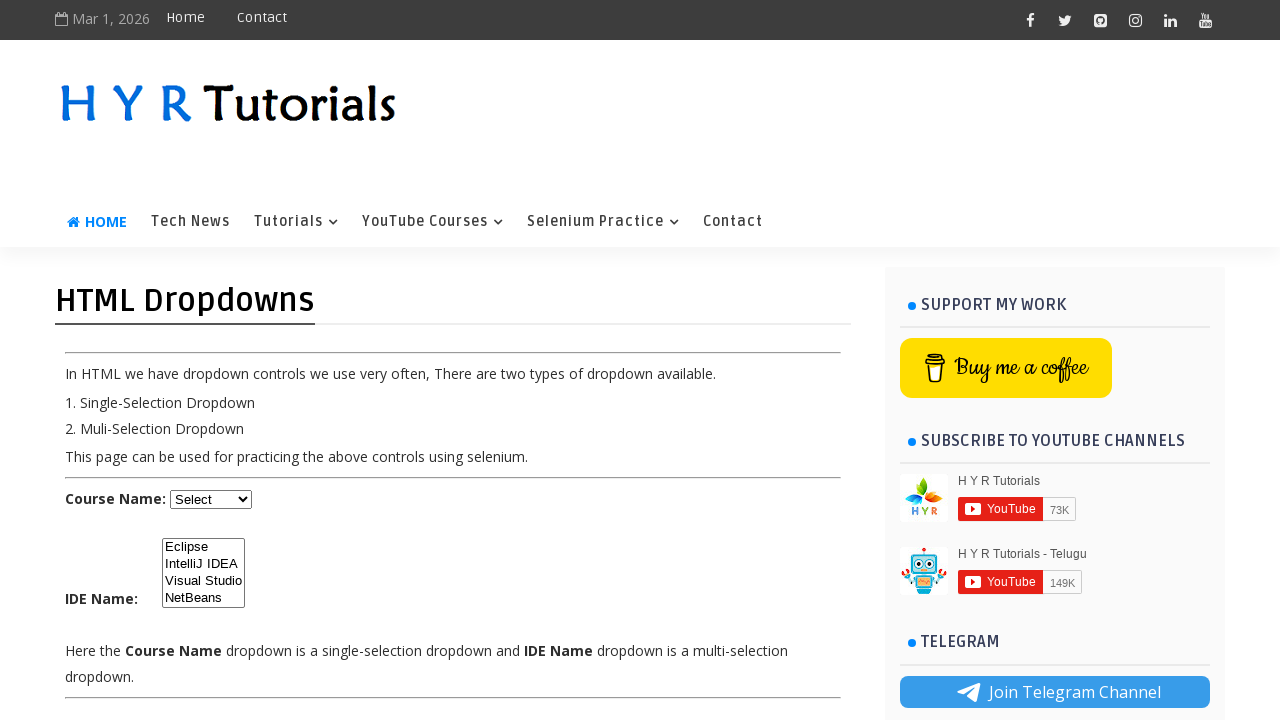

Waited for dropdown element #course to be visible
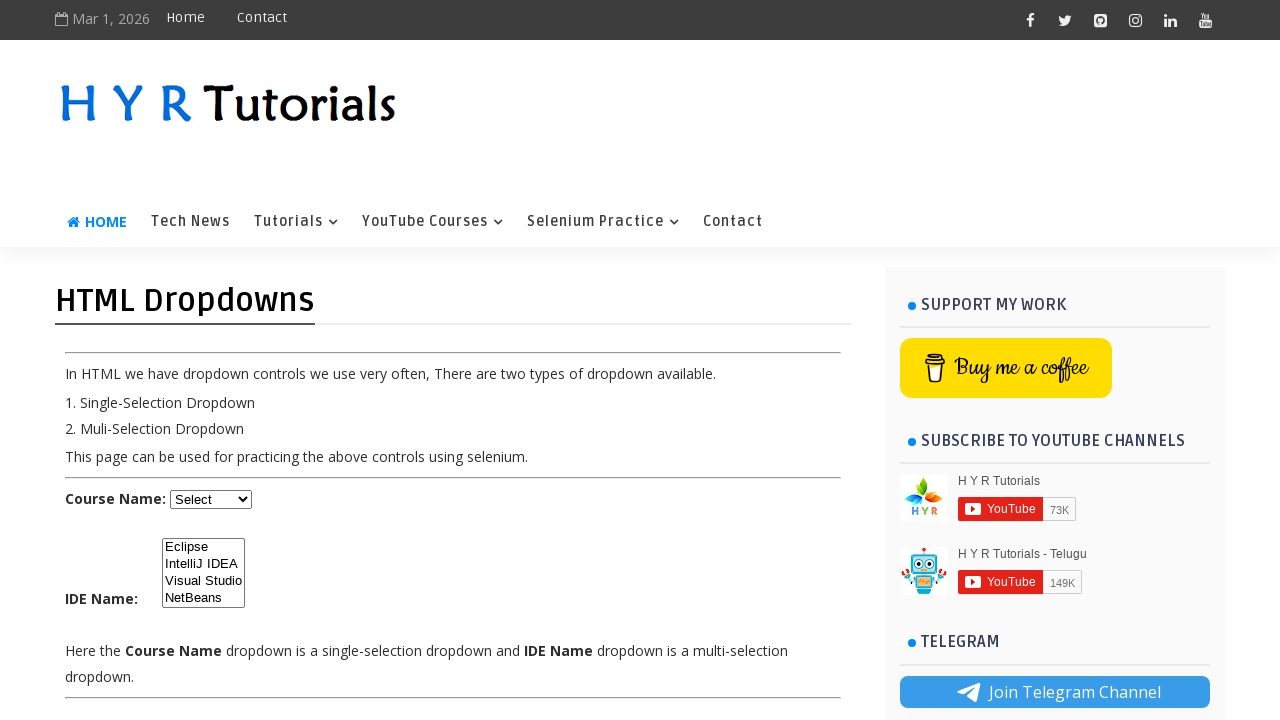

Selected dropdown option by index 1 on #course
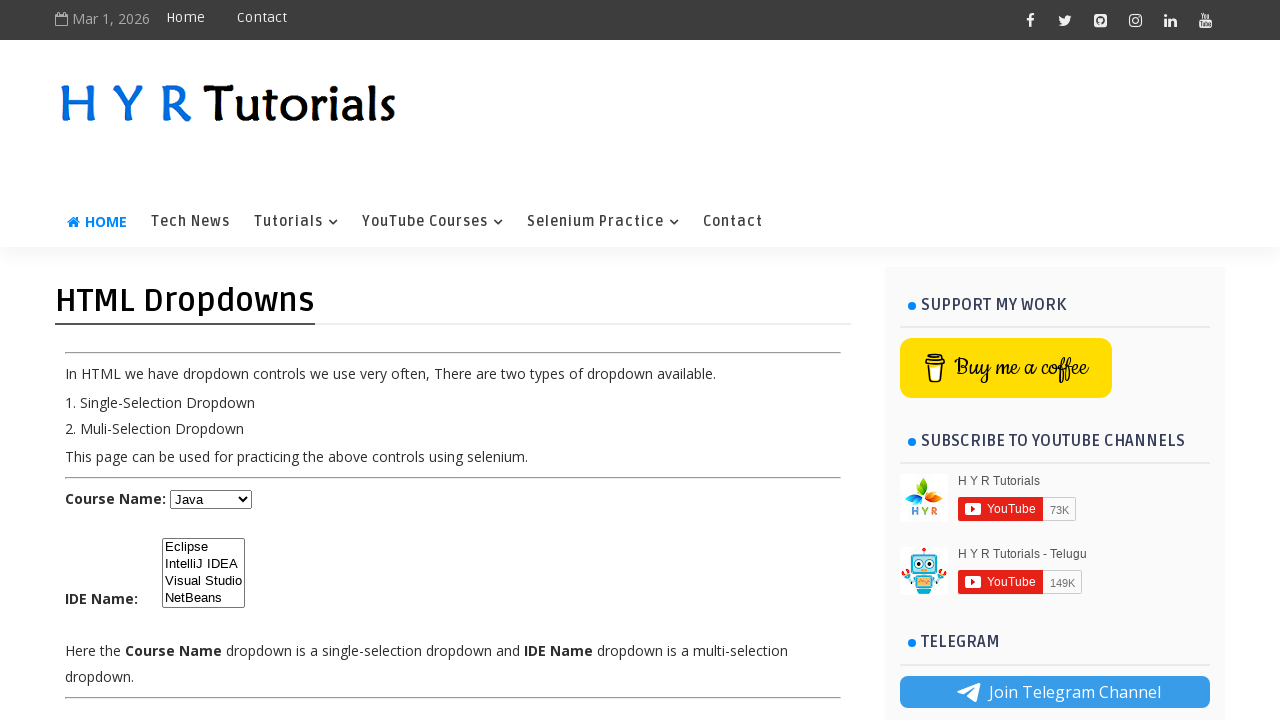

Selected dropdown option by value 'js' on #course
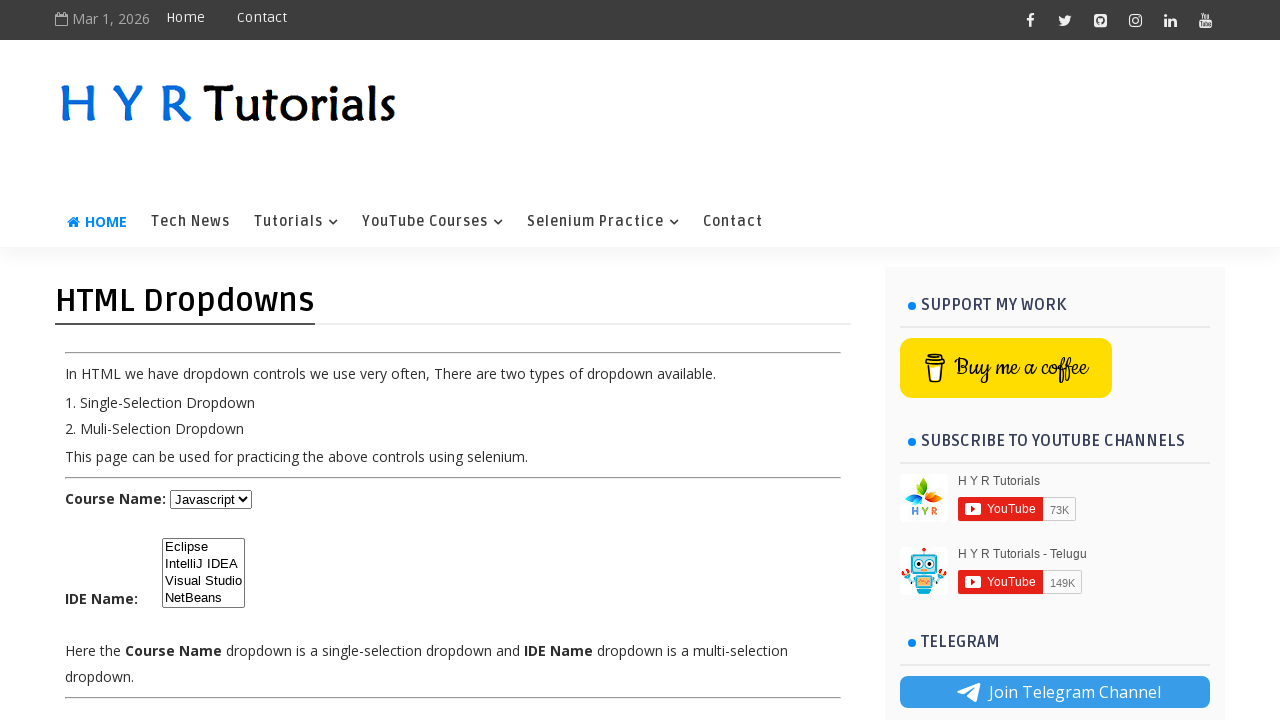

Selected dropdown option by visible text 'Python' on #course
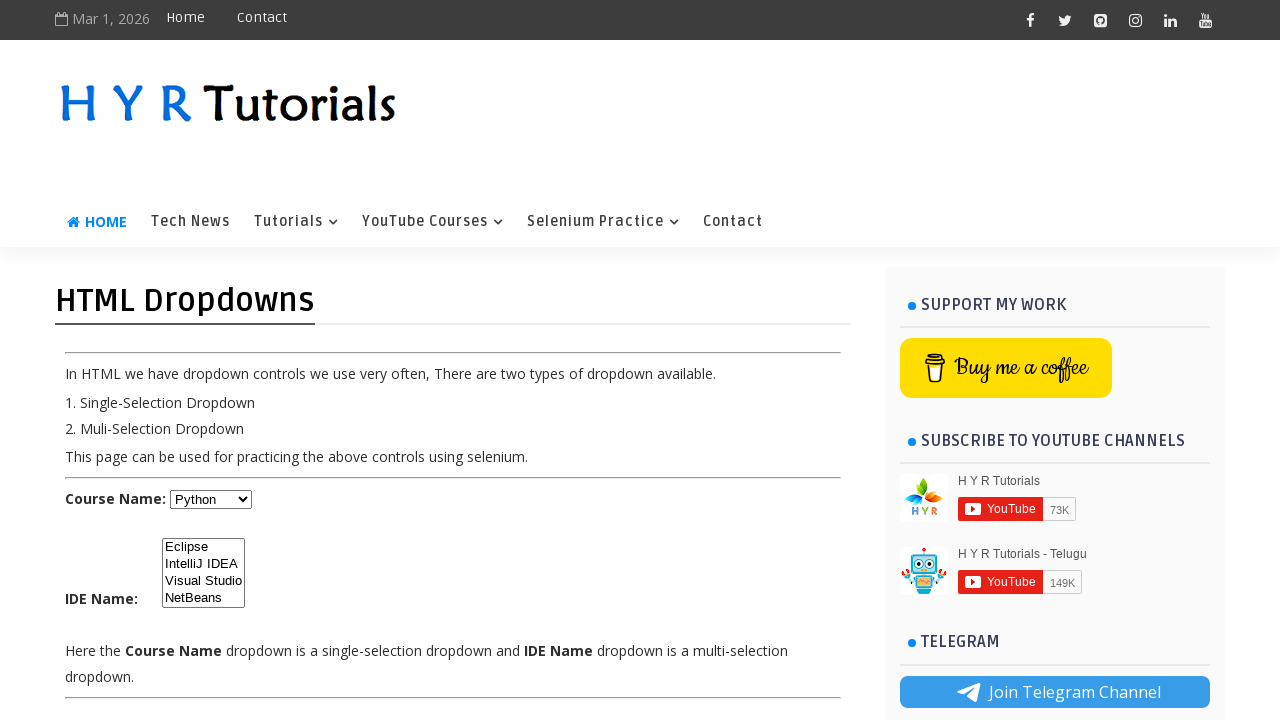

Deselected Python and selected 'js' instead on #course
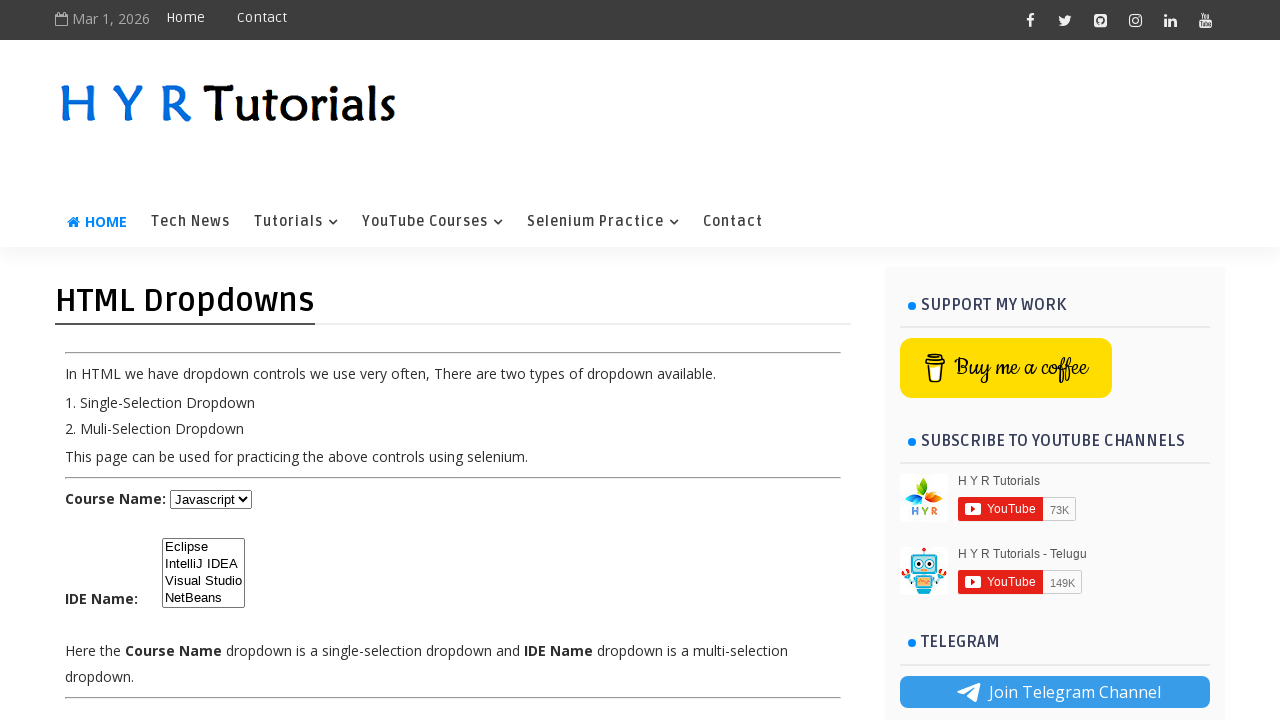

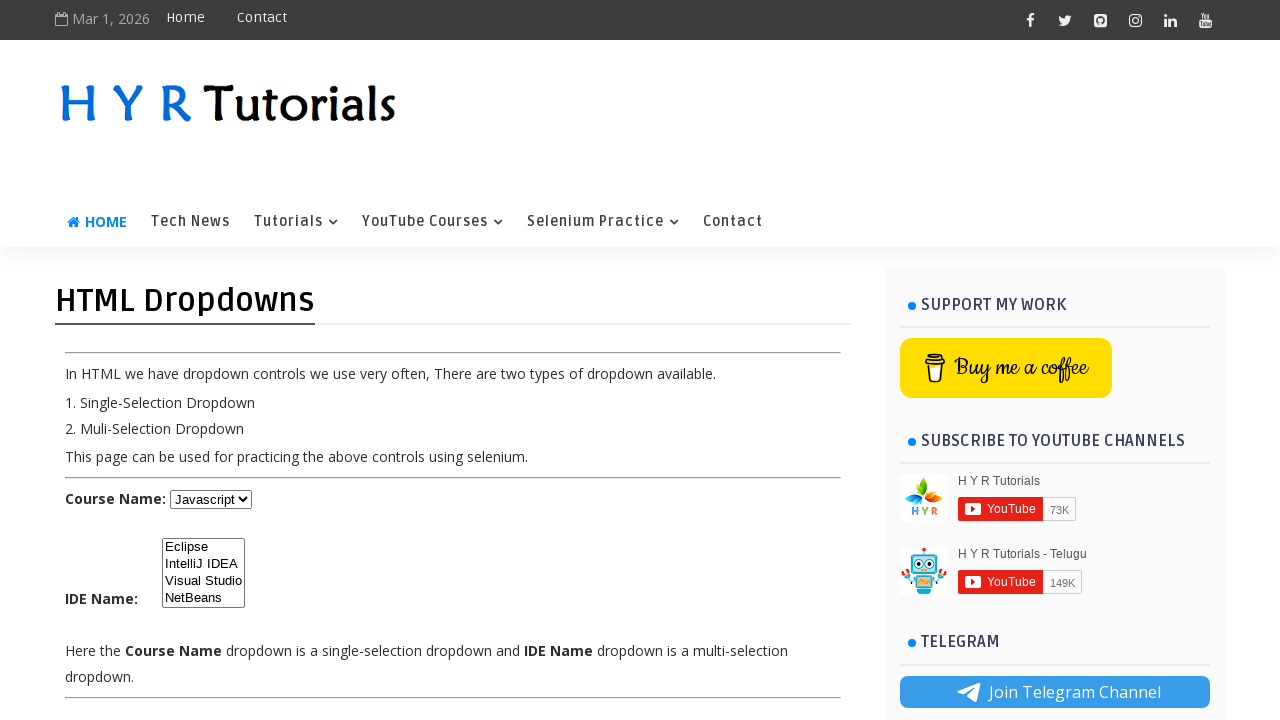